Tests a web form by entering text in a textarea and submitting, then verifies the success message

Starting URL: https://www.selenium.dev/selenium/web/web-form.html

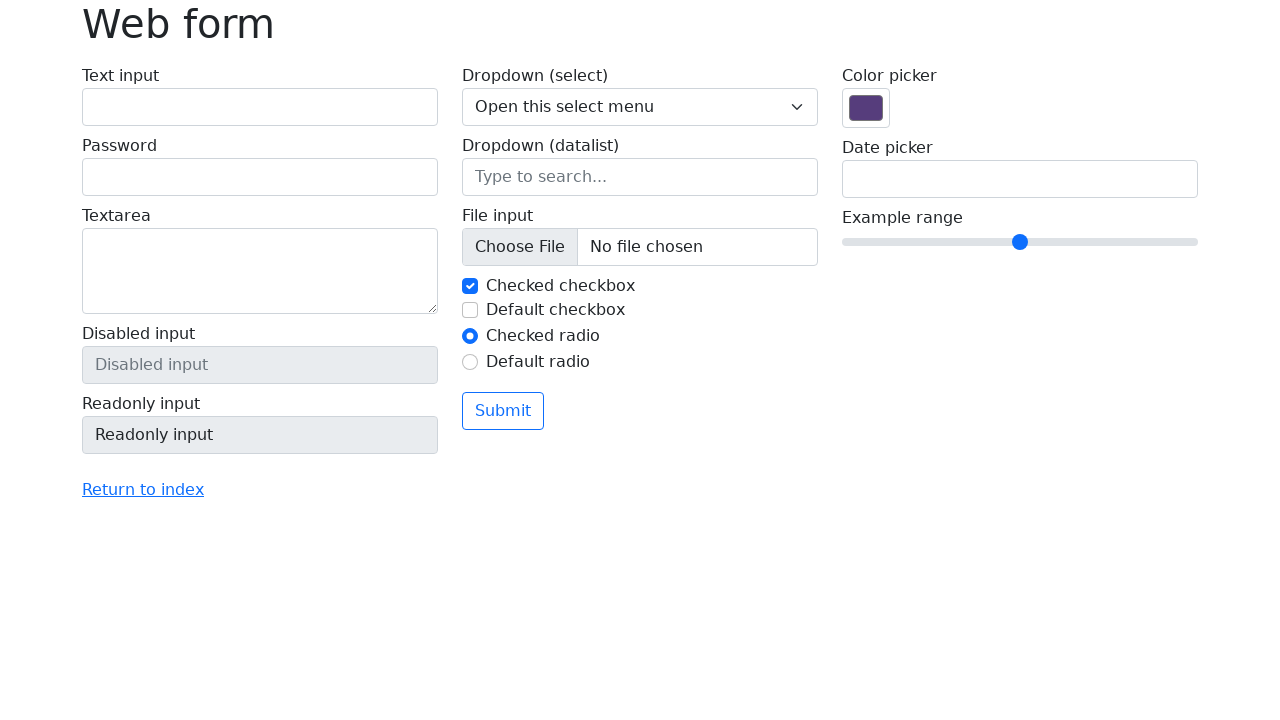

Filled textarea with 'Hello world' on textarea[name='my-textarea']
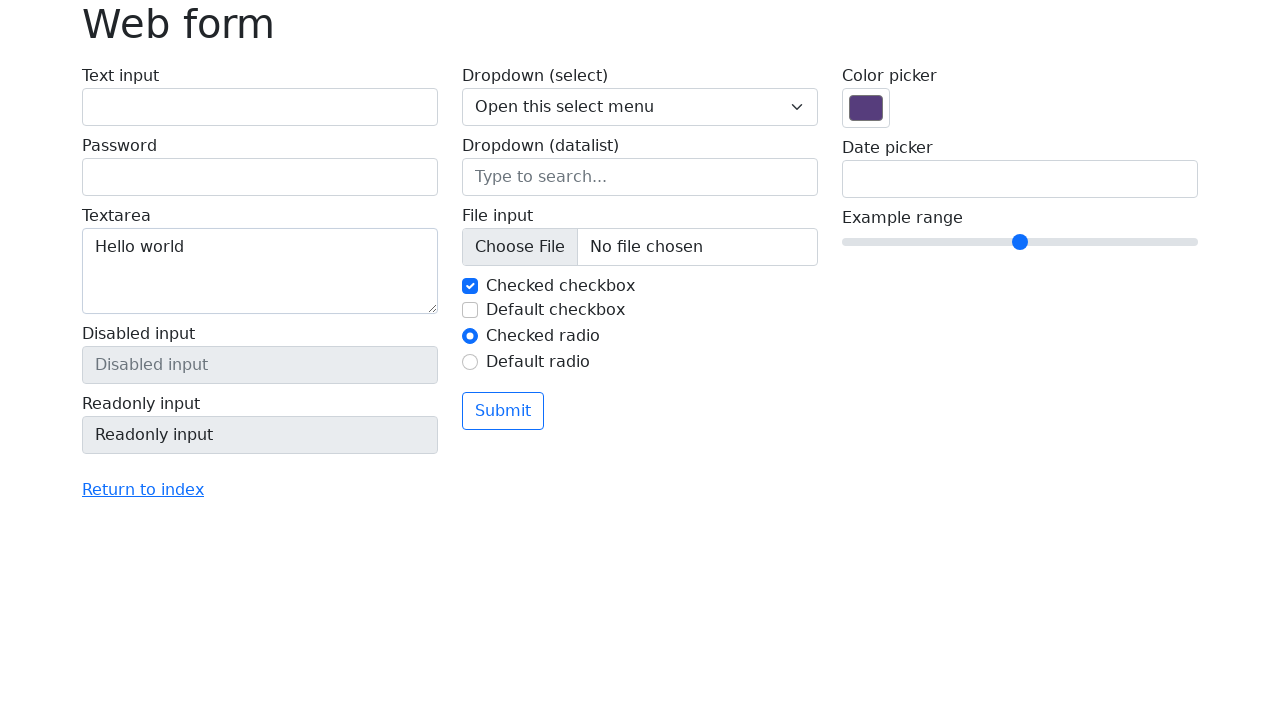

Clicked submit button at (503, 411) on button
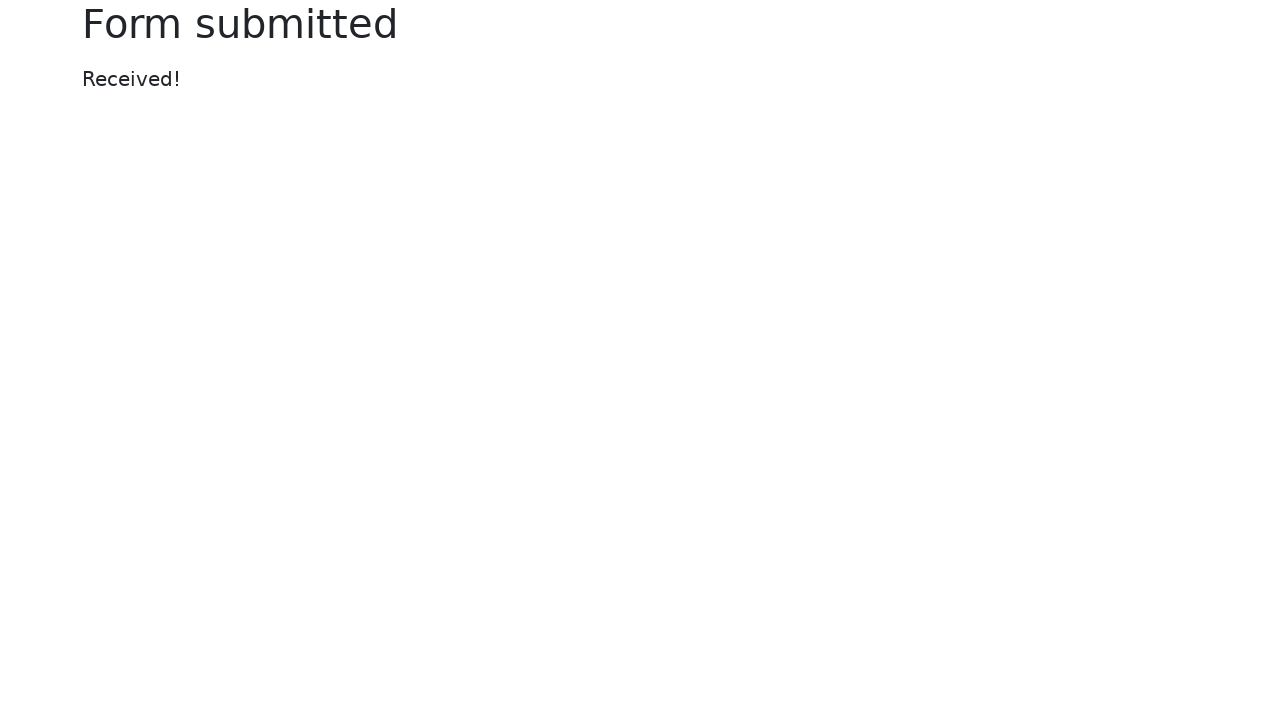

Success message appeared
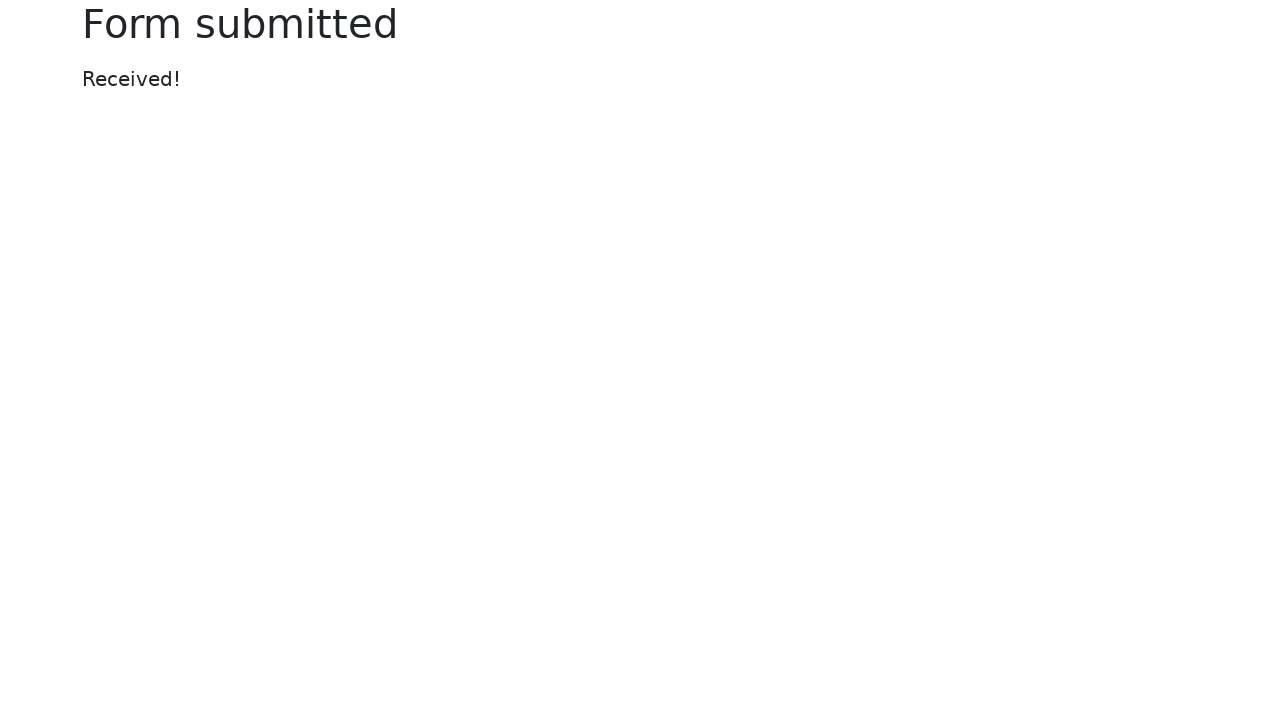

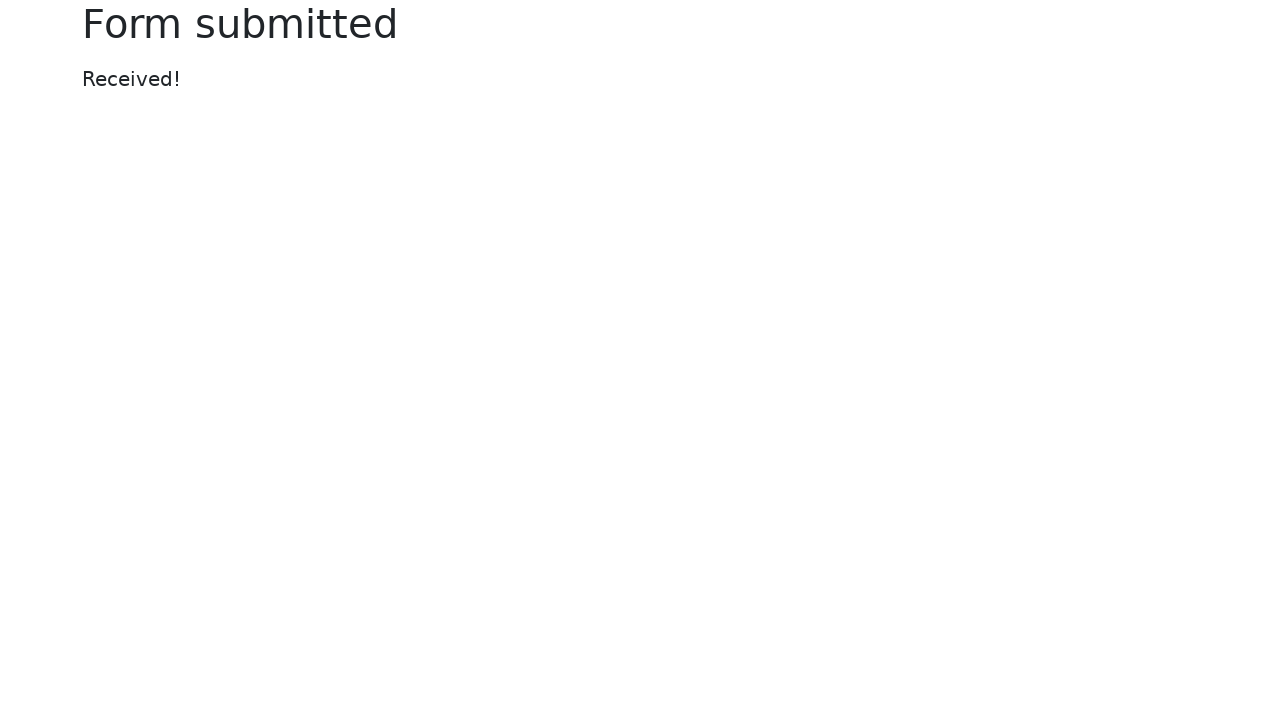